Tests searching for a band on spirit-of-metal.com, clicking on search results, scrolling the page, and navigating to view album details

Starting URL: https://www.spirit-of-metal.com/

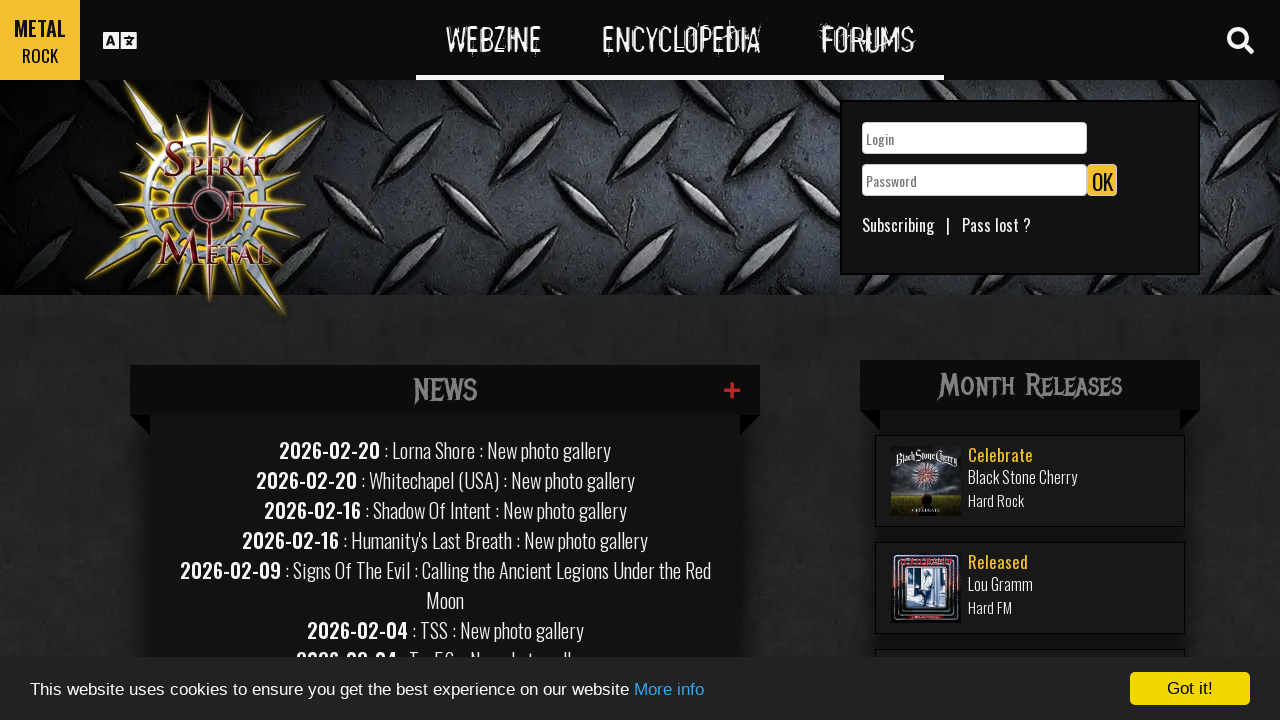

Clicked search toggle to open search box at (1240, 40) on #search-toggle
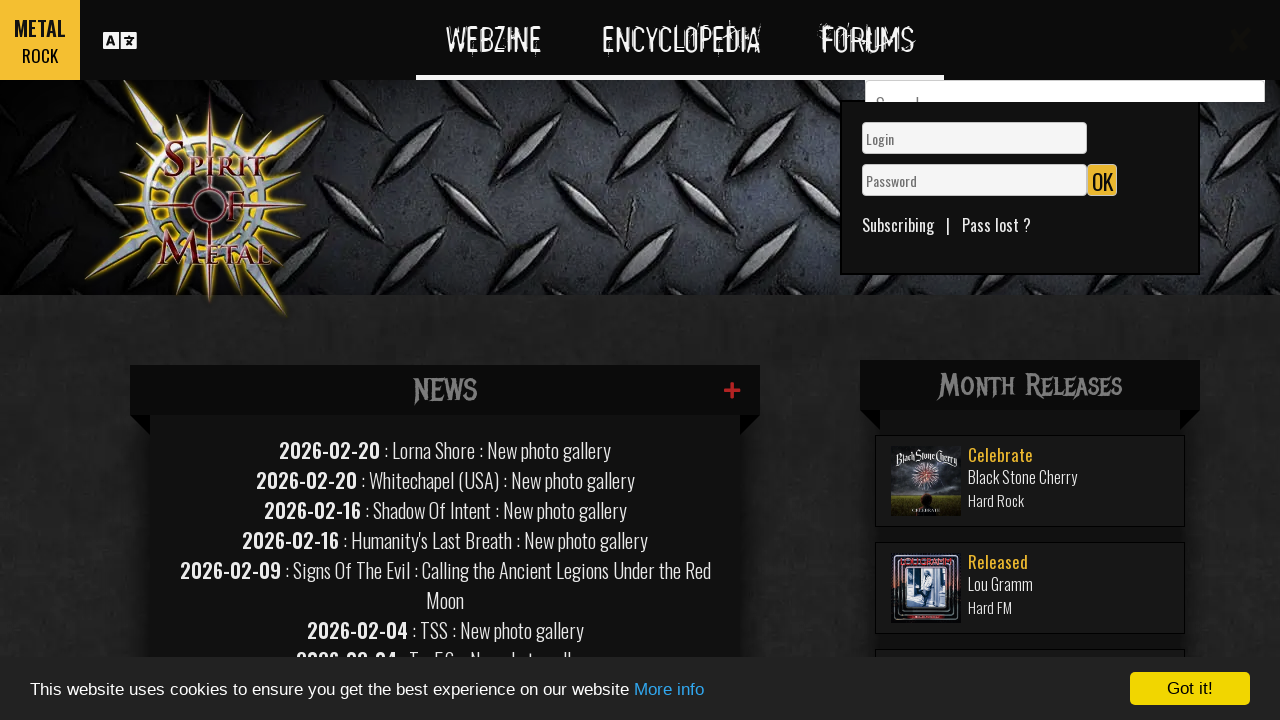

Filled search field with 'skepticism' on #GlobalSearchField
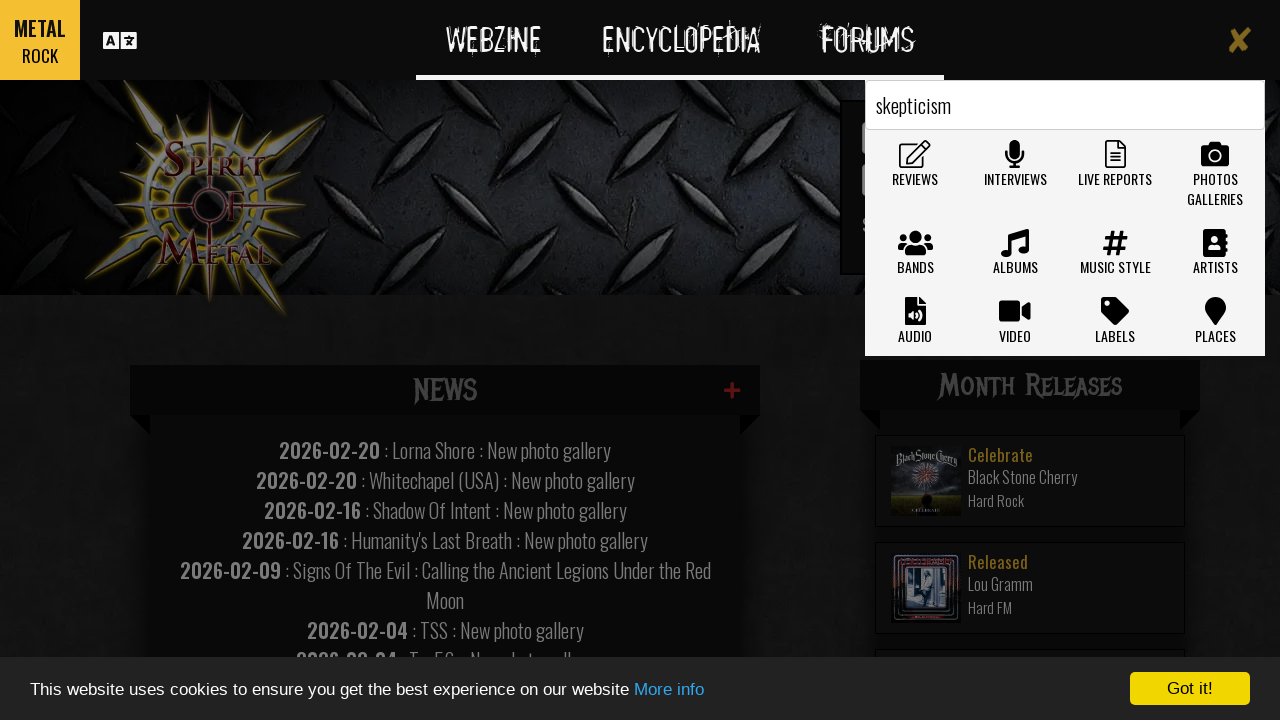

Pressed Enter to submit search on #GlobalSearchField
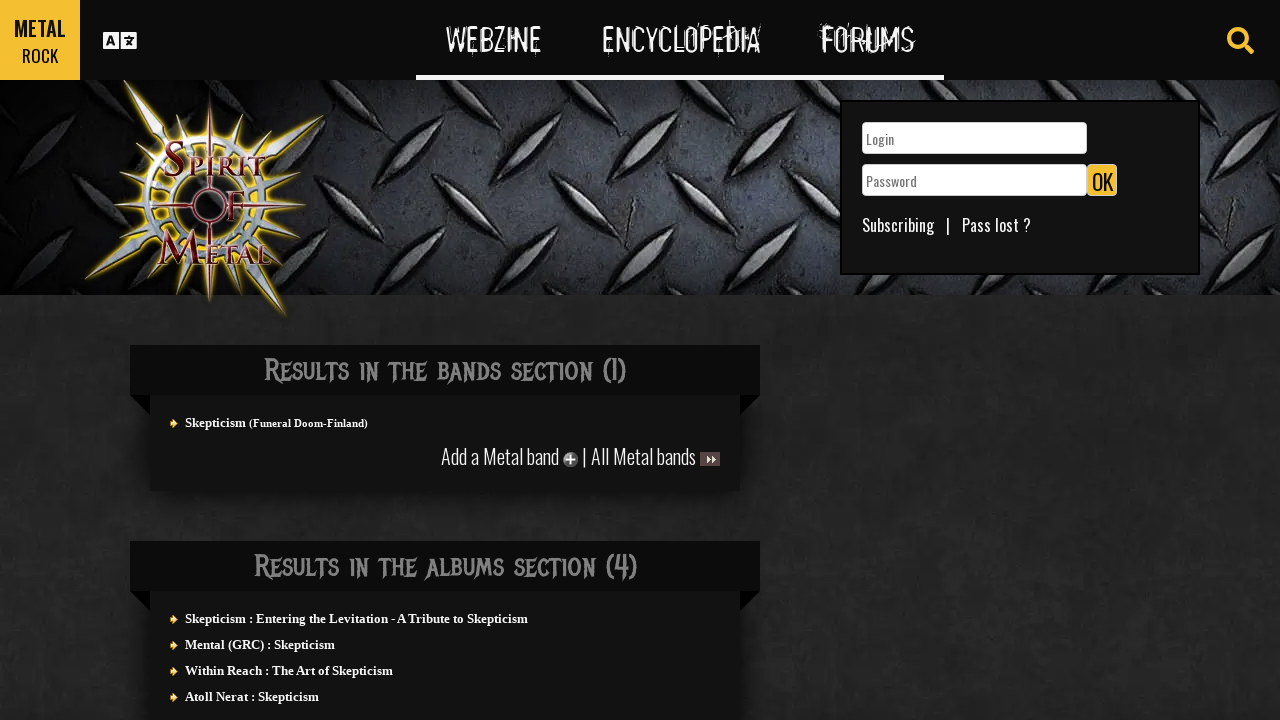

Search results loaded
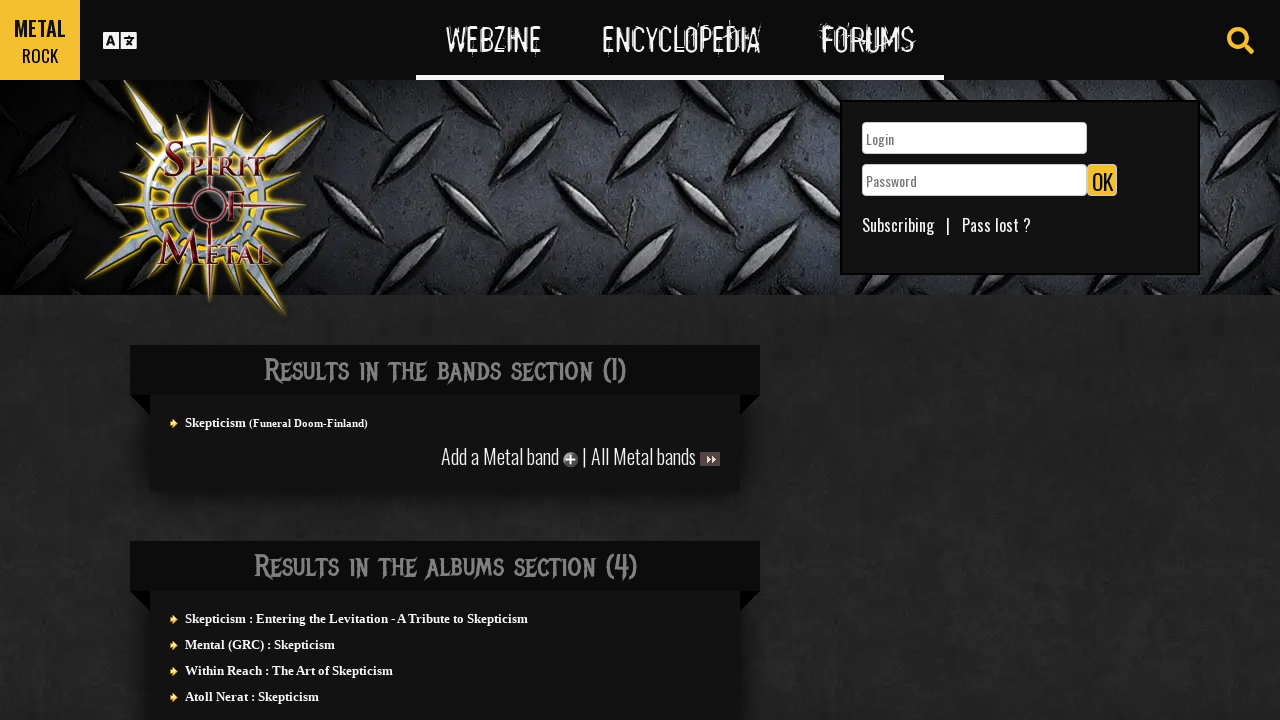

Clicked first search result at (216, 422) on #actuality > div > div > section:first-child > div > ul > a
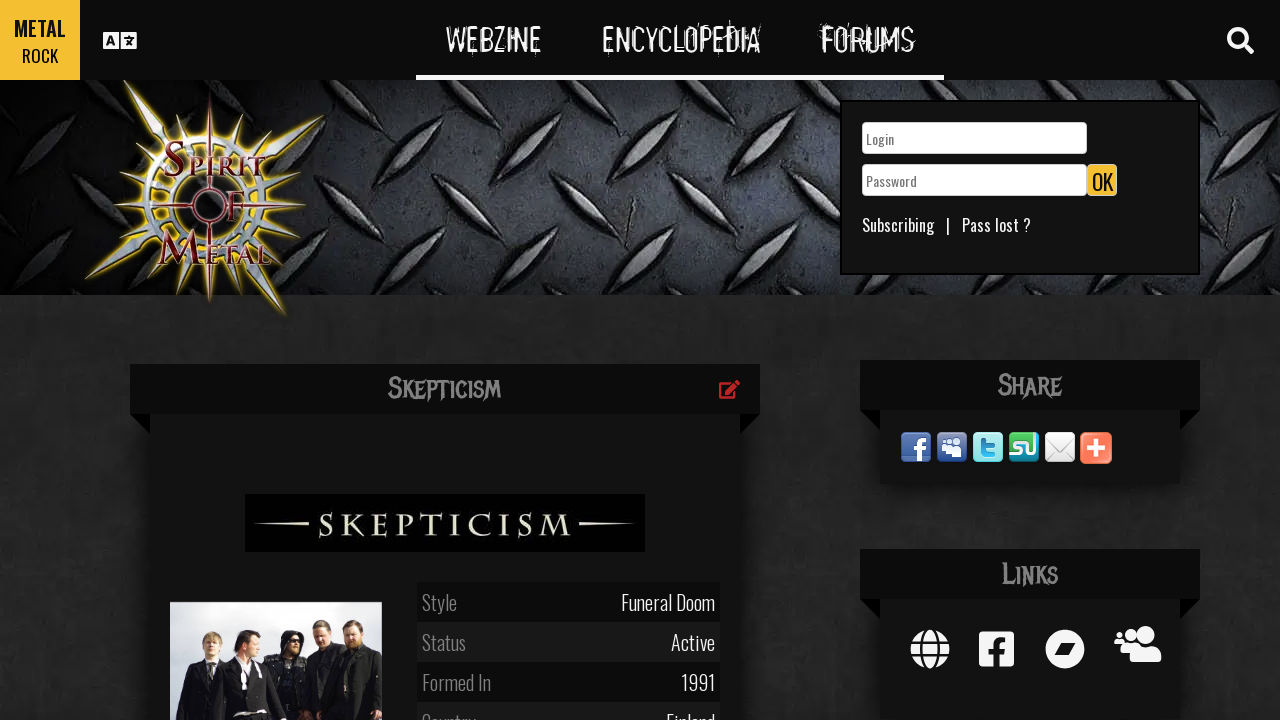

Waited for band page to load
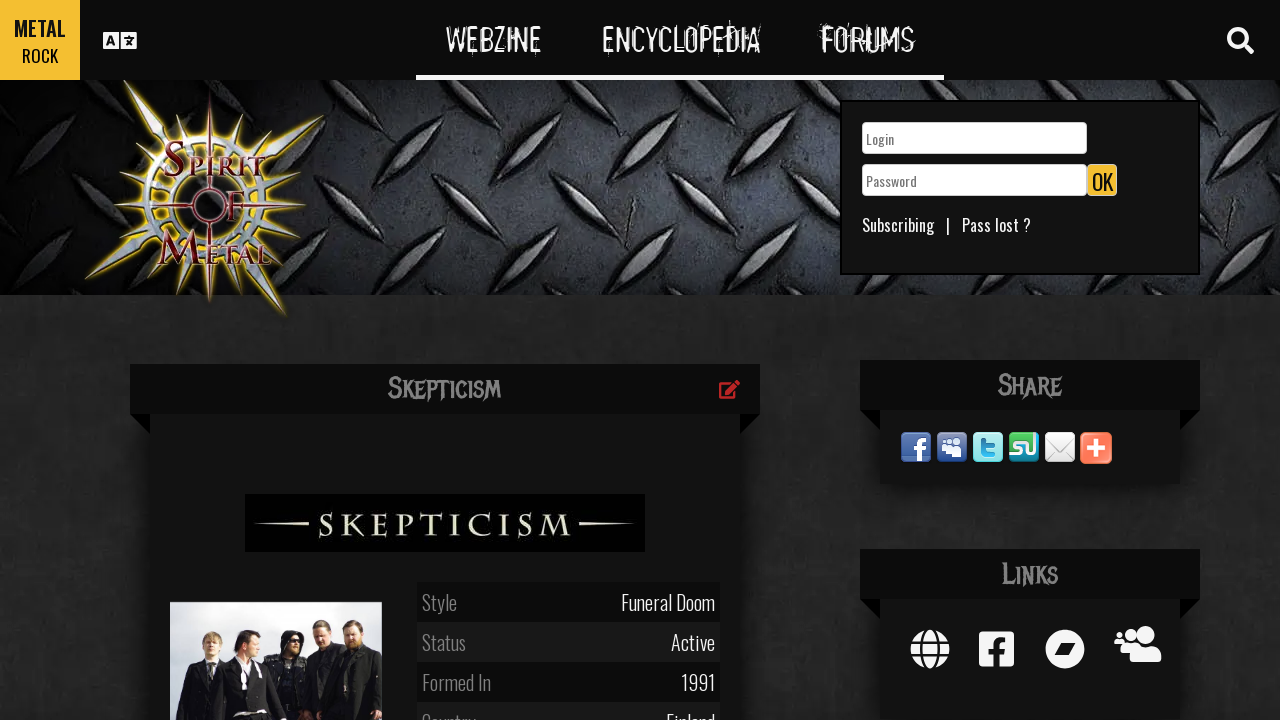

Scrolled down the page to view more albums
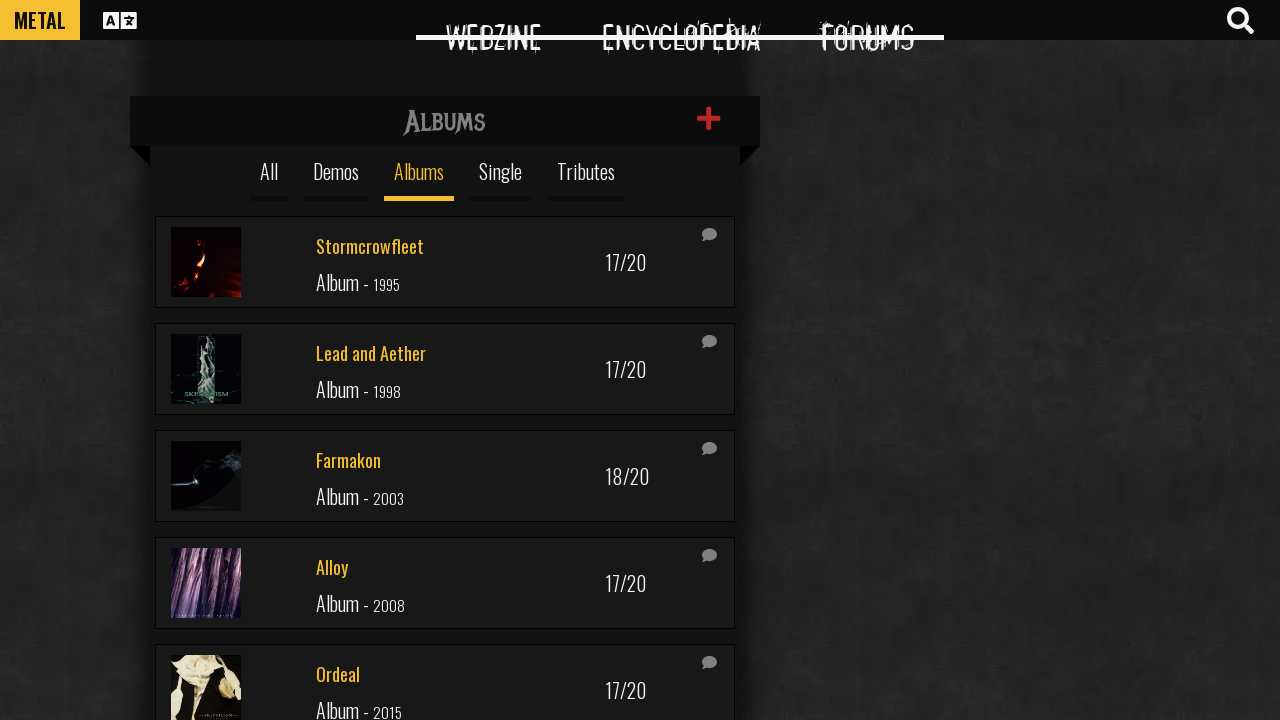

5th album item loaded
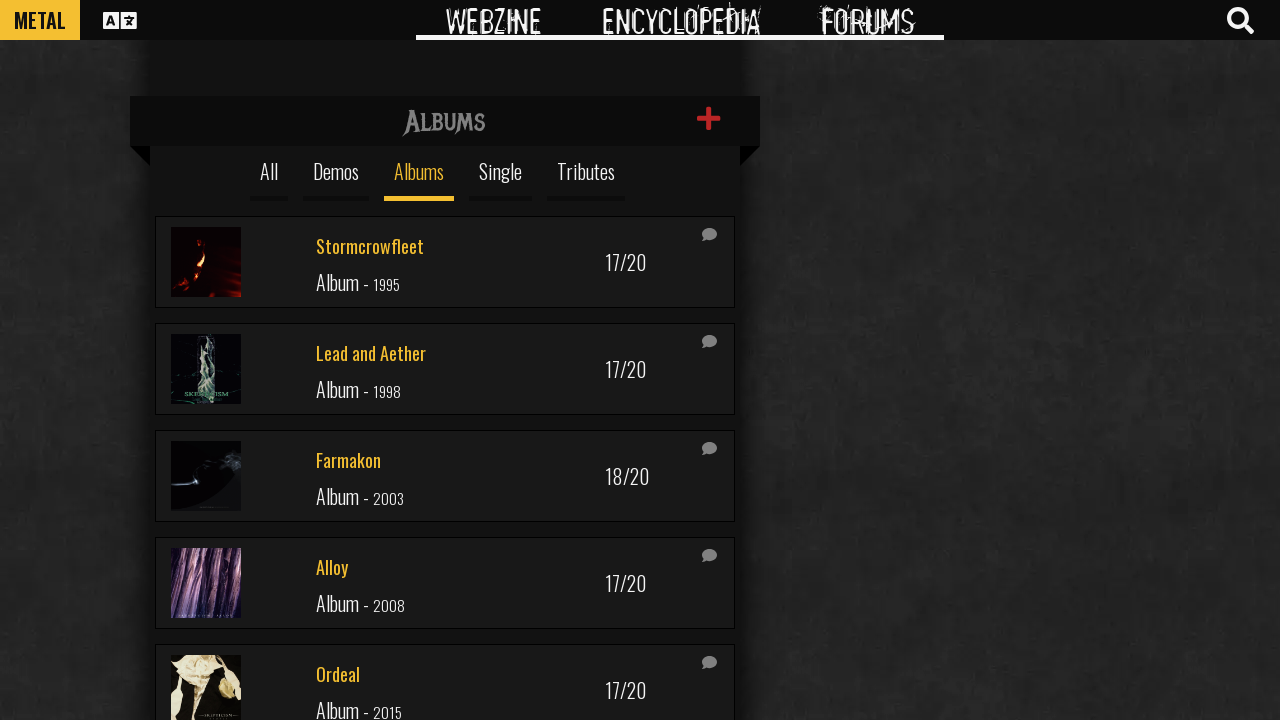

Clicked on 5th album to view details at (445, 583) on #infinitescroll > div:nth-child(5) > a
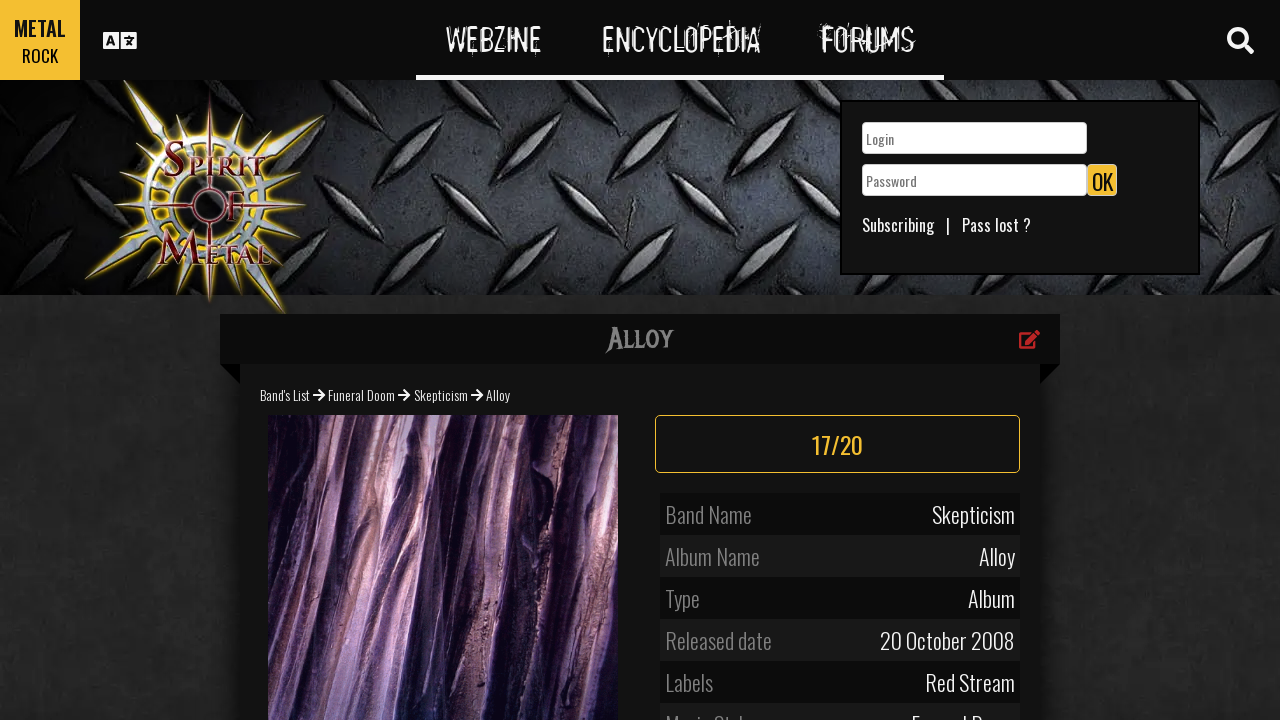

Album details page loaded successfully
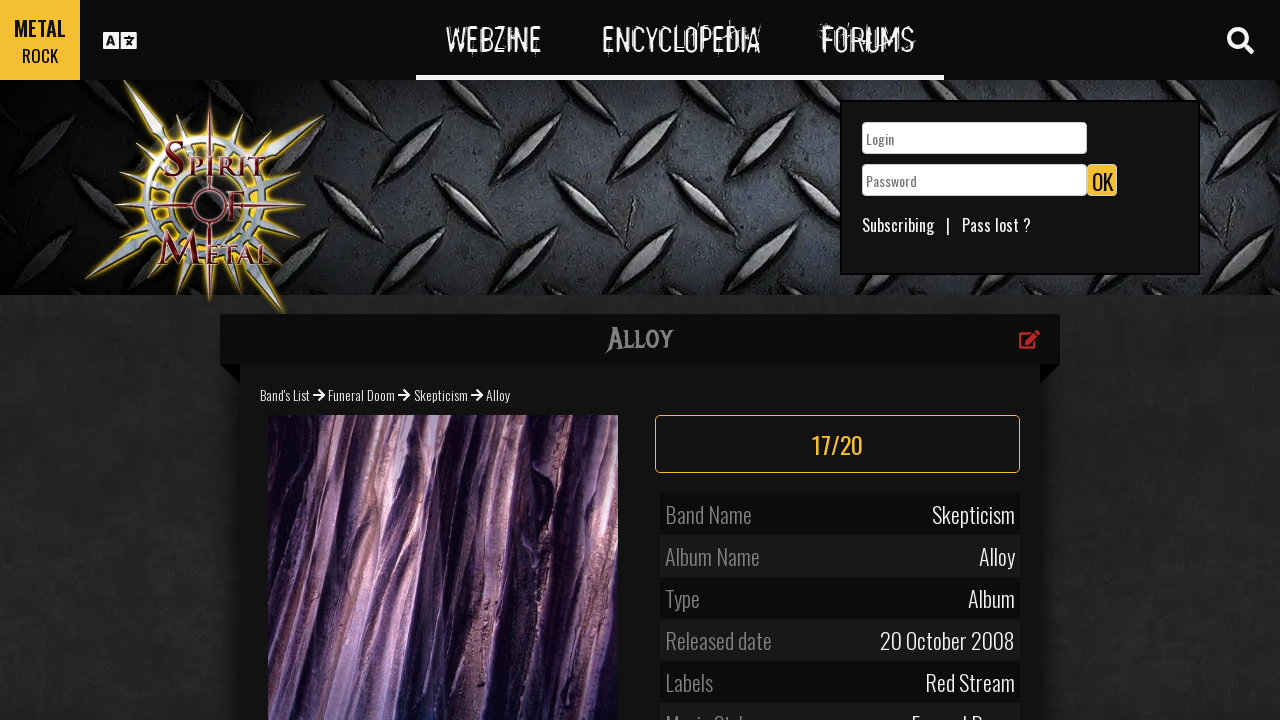

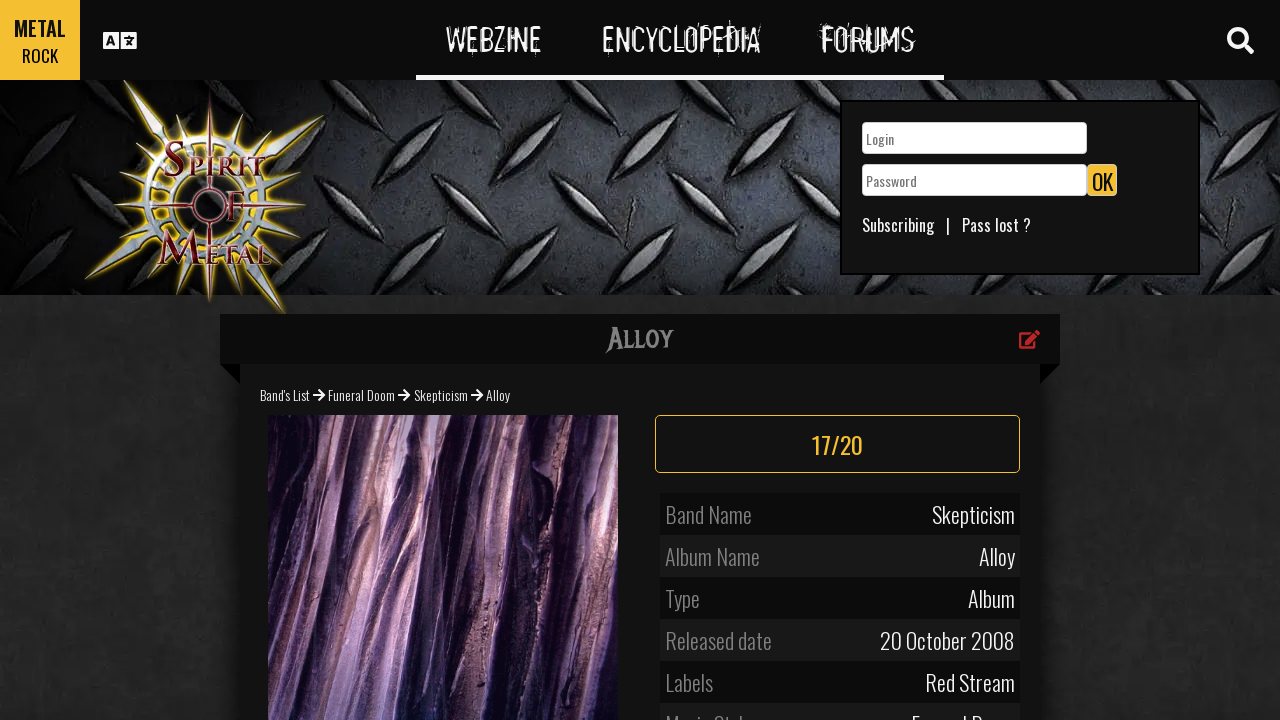